Tests the text box functionality on demoqa.com by clicking on Elements, then Text Box, filling in name, email, current address, and permanent address fields, then submitting the form and verifying the entered details are displayed.

Starting URL: https://demoqa.com/

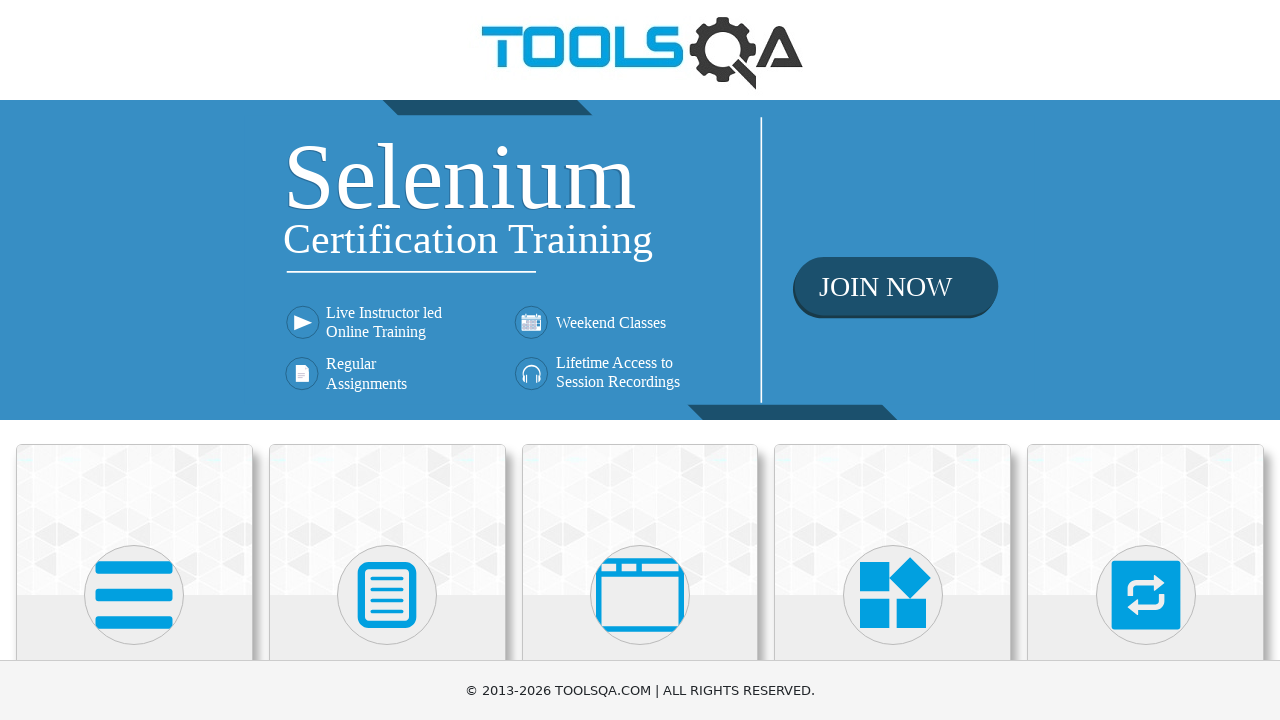

Clicked on Elements card at (134, 360) on text=Elements
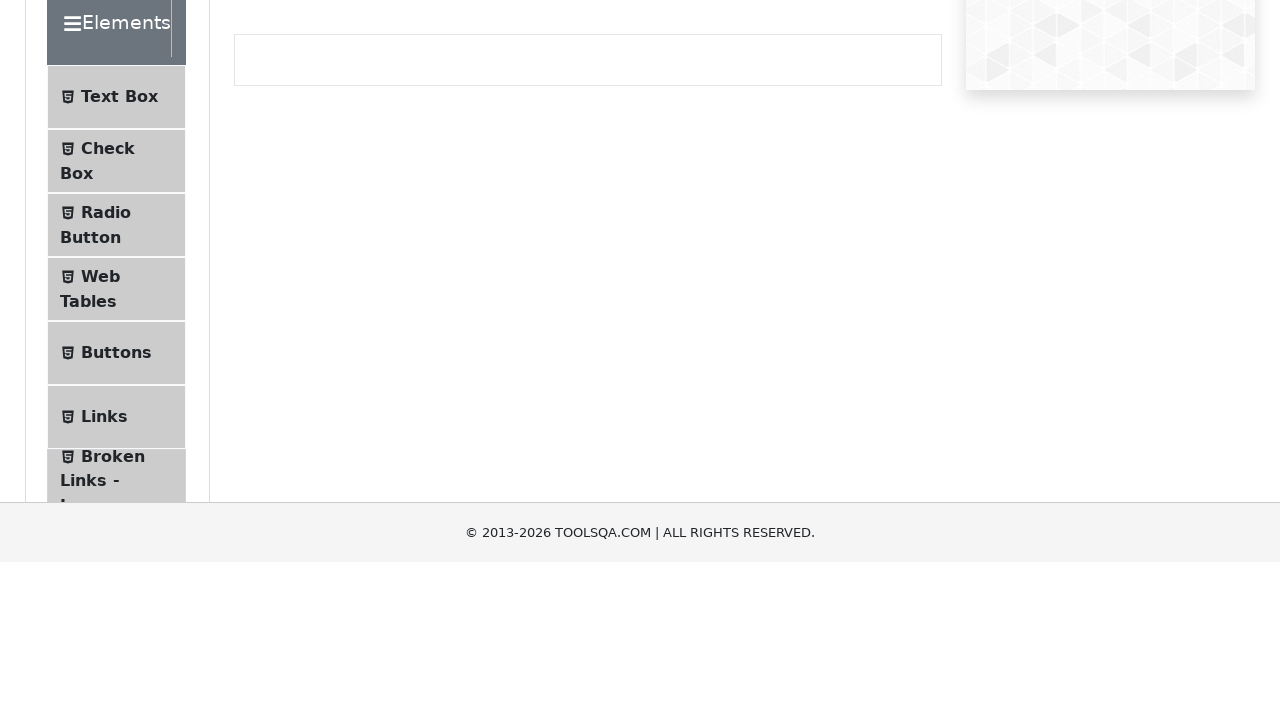

Clicked on Text Box menu item at (119, 261) on text=Text Box
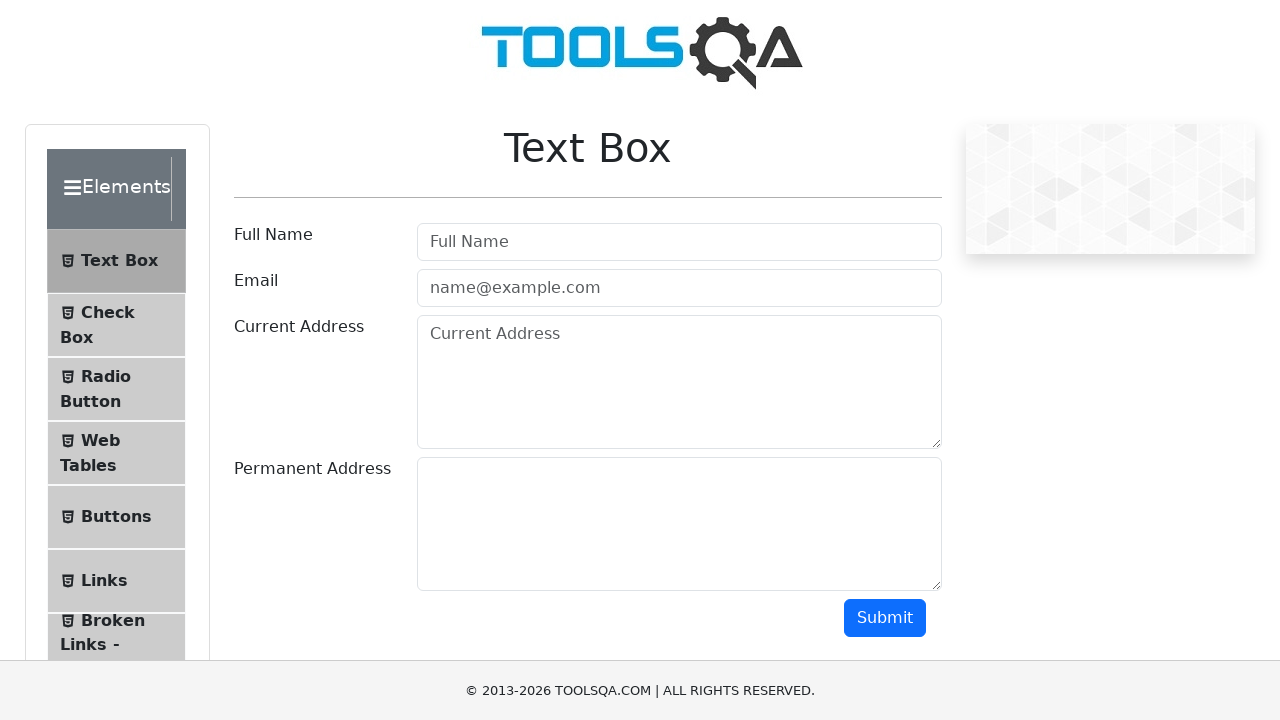

Entered 'John Smith' in the name field on #userName
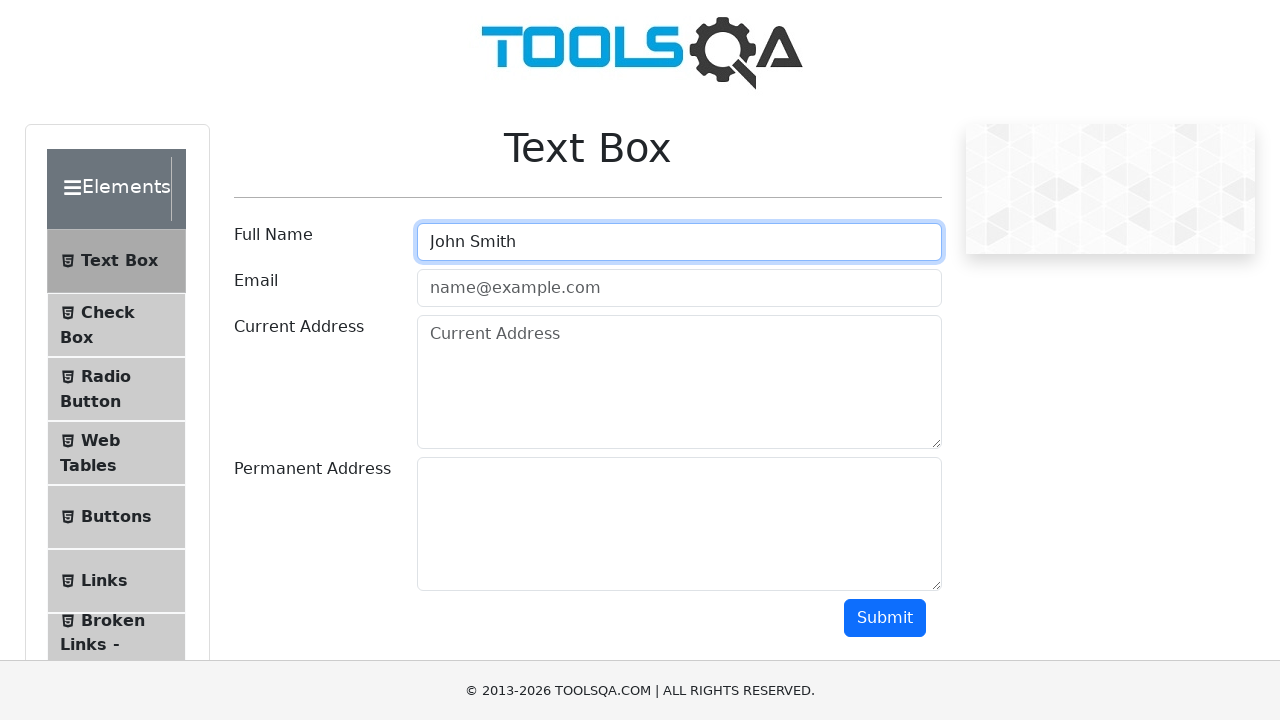

Entered 'johnsmith@gmail.com' in the email field on #userEmail
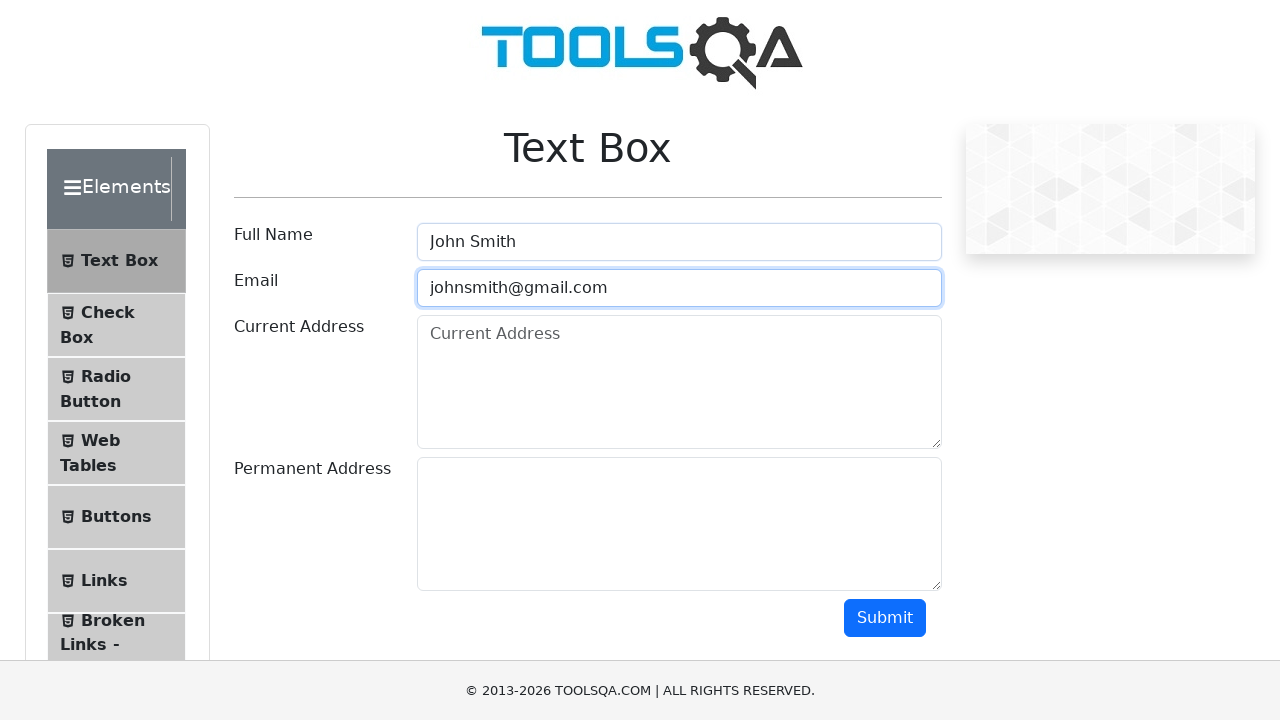

Entered '123 Main Street, New York' in the current address field on #currentAddress
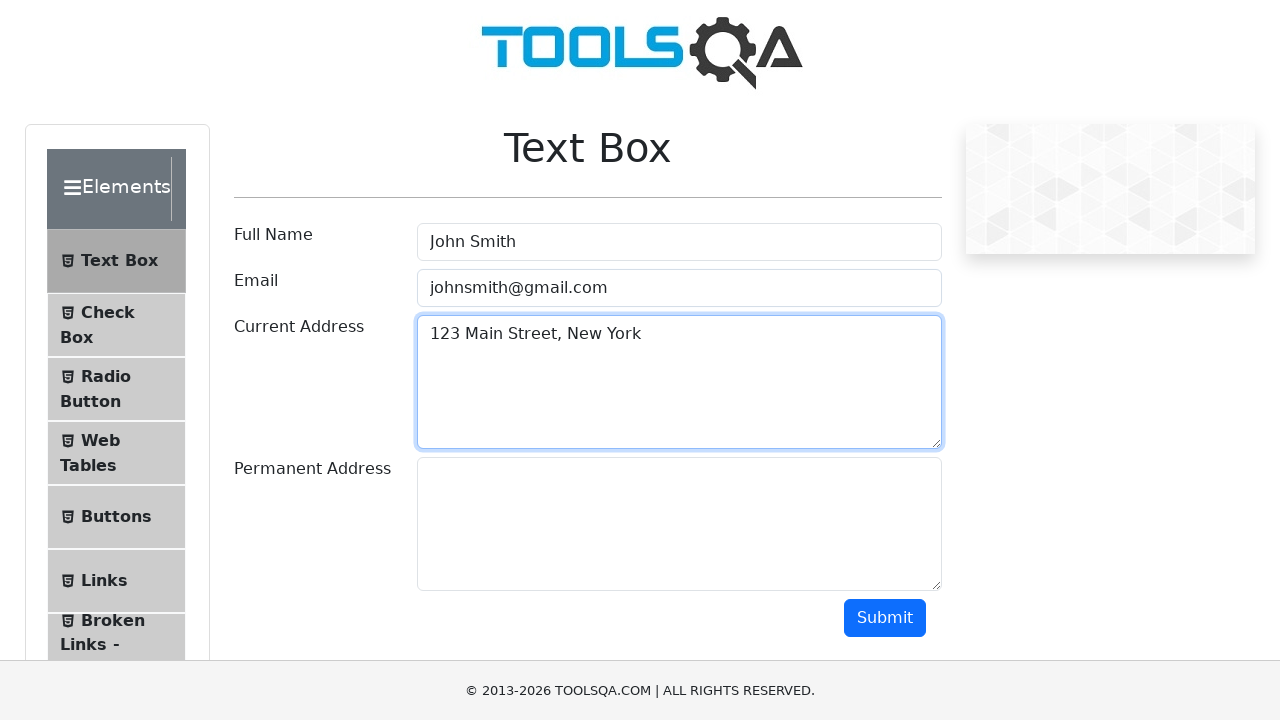

Entered '456 Oak Avenue, Los Angeles' in the permanent address field on #permanentAddress
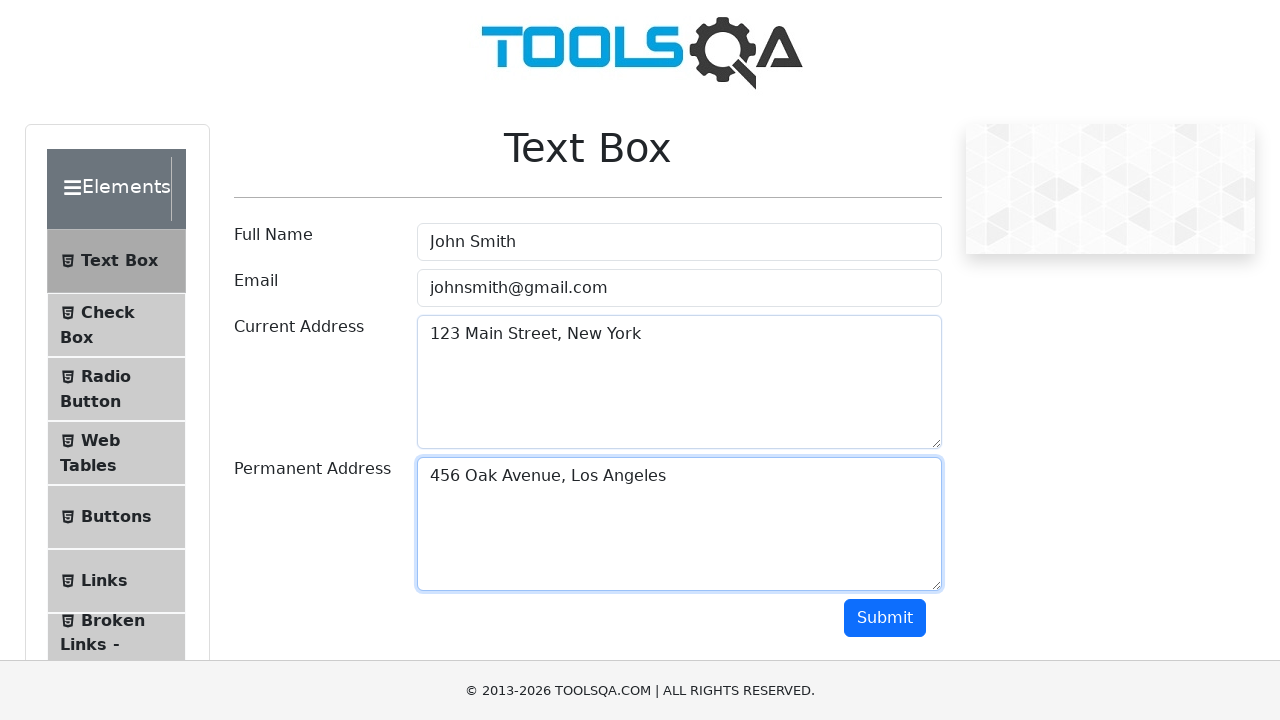

Clicked the submit button to submit the form at (885, 618) on #submit
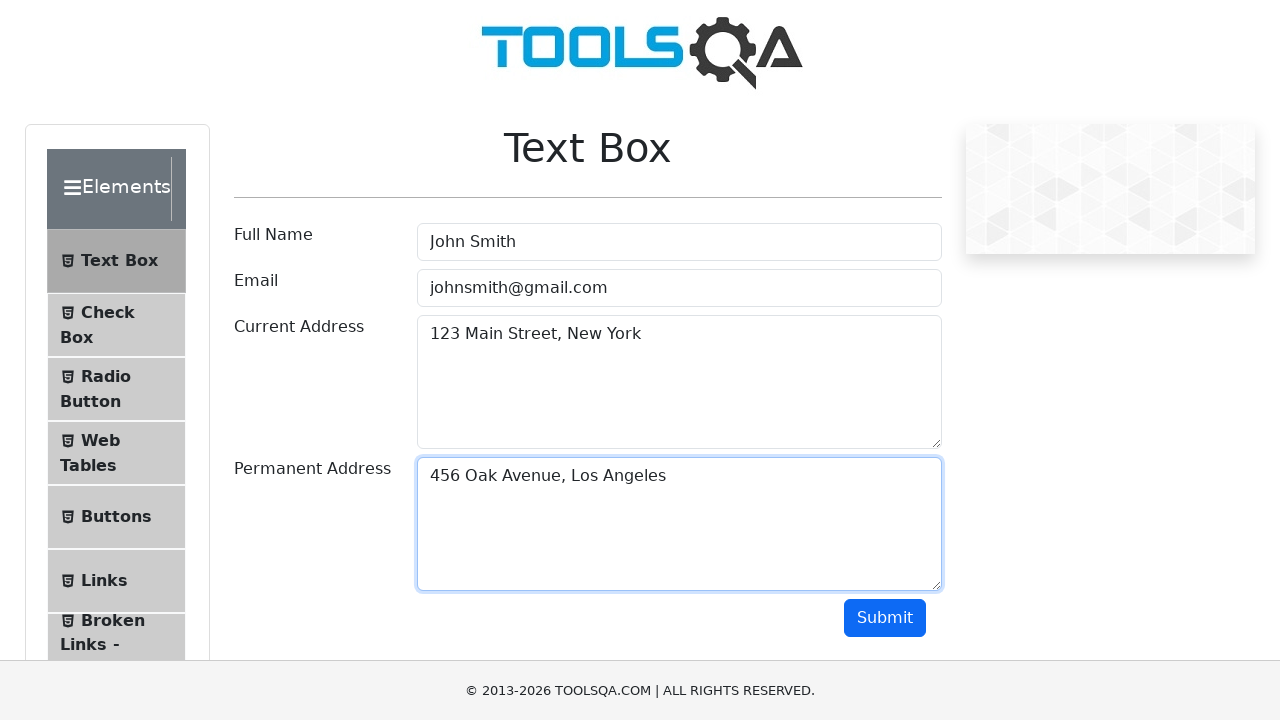

Verified the form output is displayed with submitted details
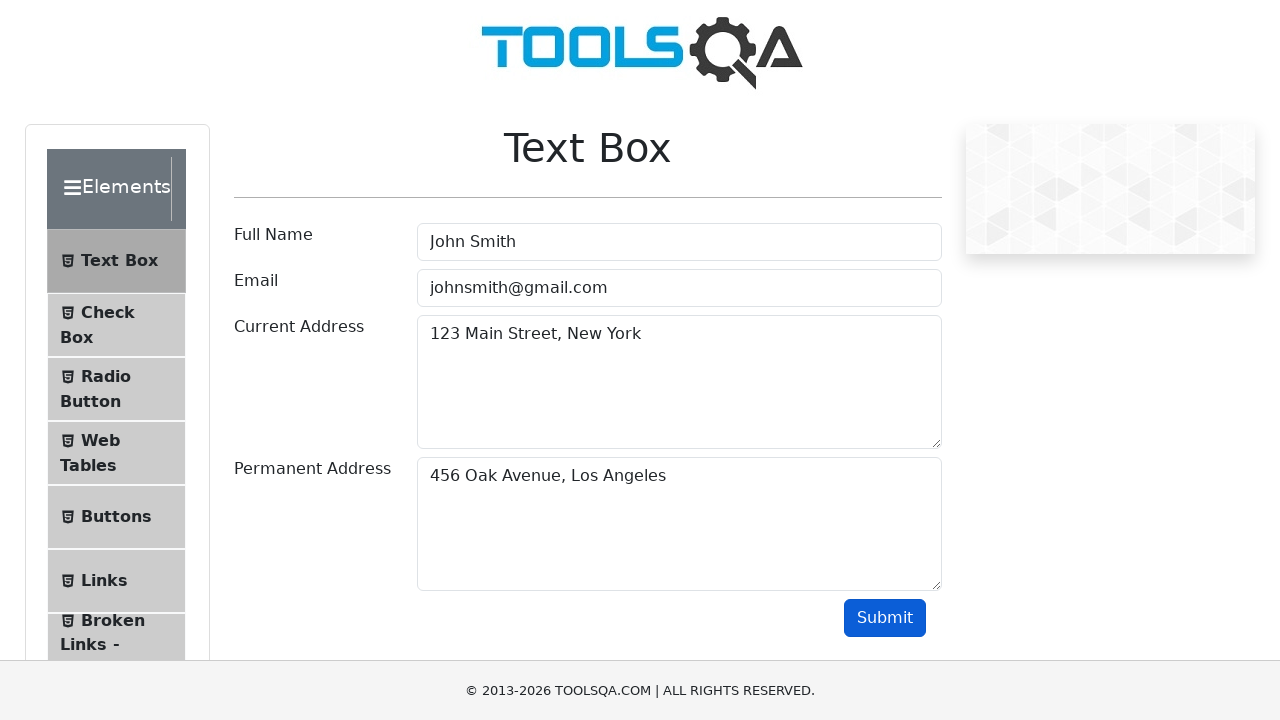

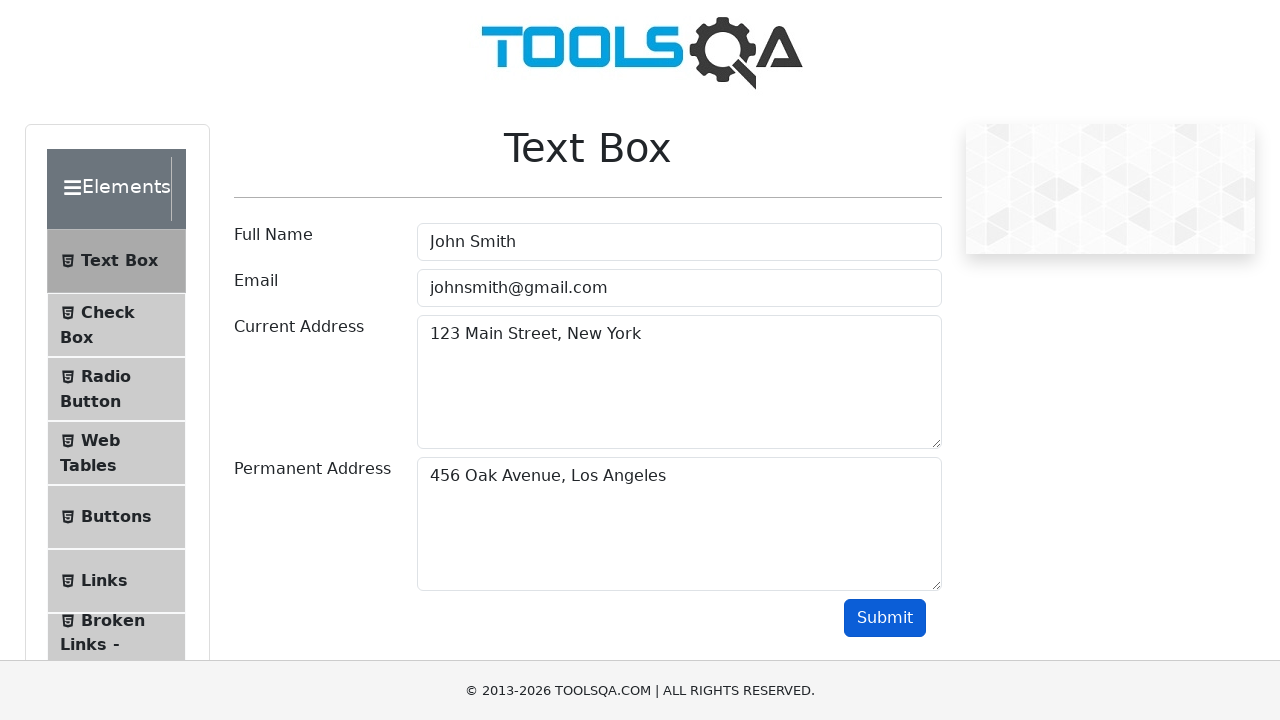